Tests text comparison functionality by entering text in the first input field, copying it using keyboard shortcuts (Ctrl+A, Ctrl+C), tabbing to the second input field, and pasting the text (Ctrl+V).

Starting URL: https://text-compare.com/

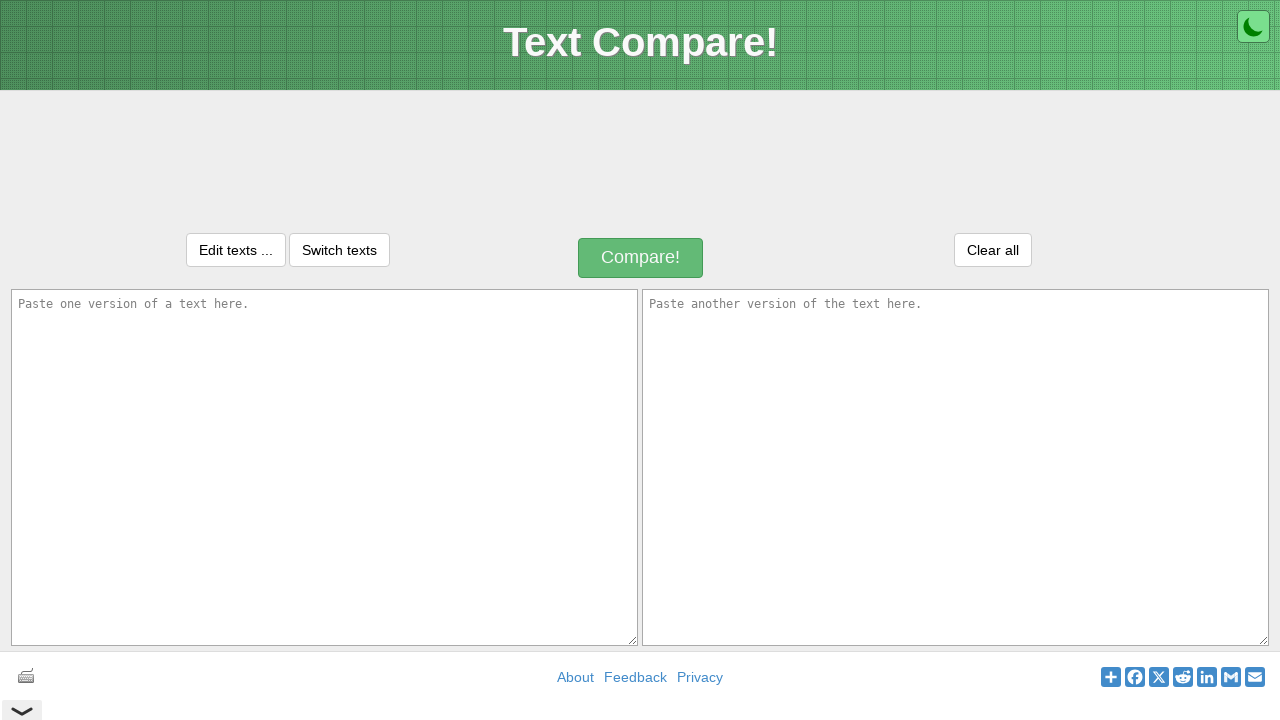

Filled first input field with 'welcome to python' on #inputText1
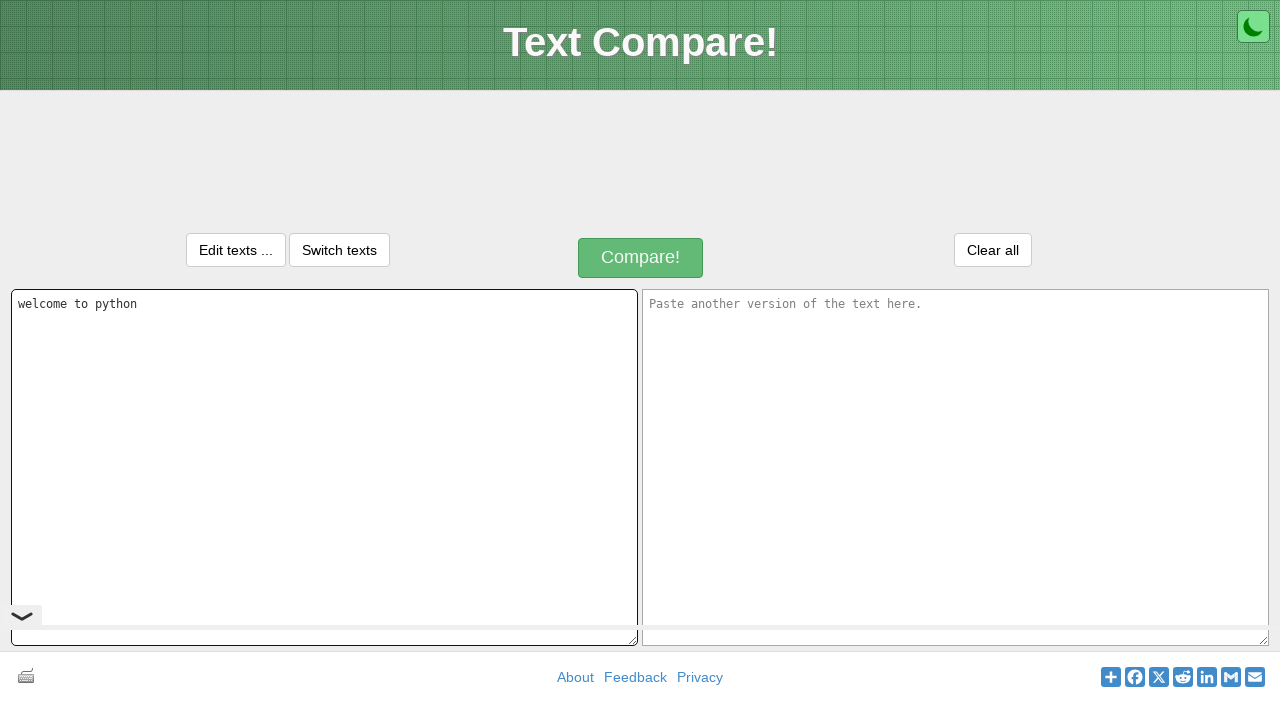

Clicked on first input field to focus it at (324, 467) on #inputText1
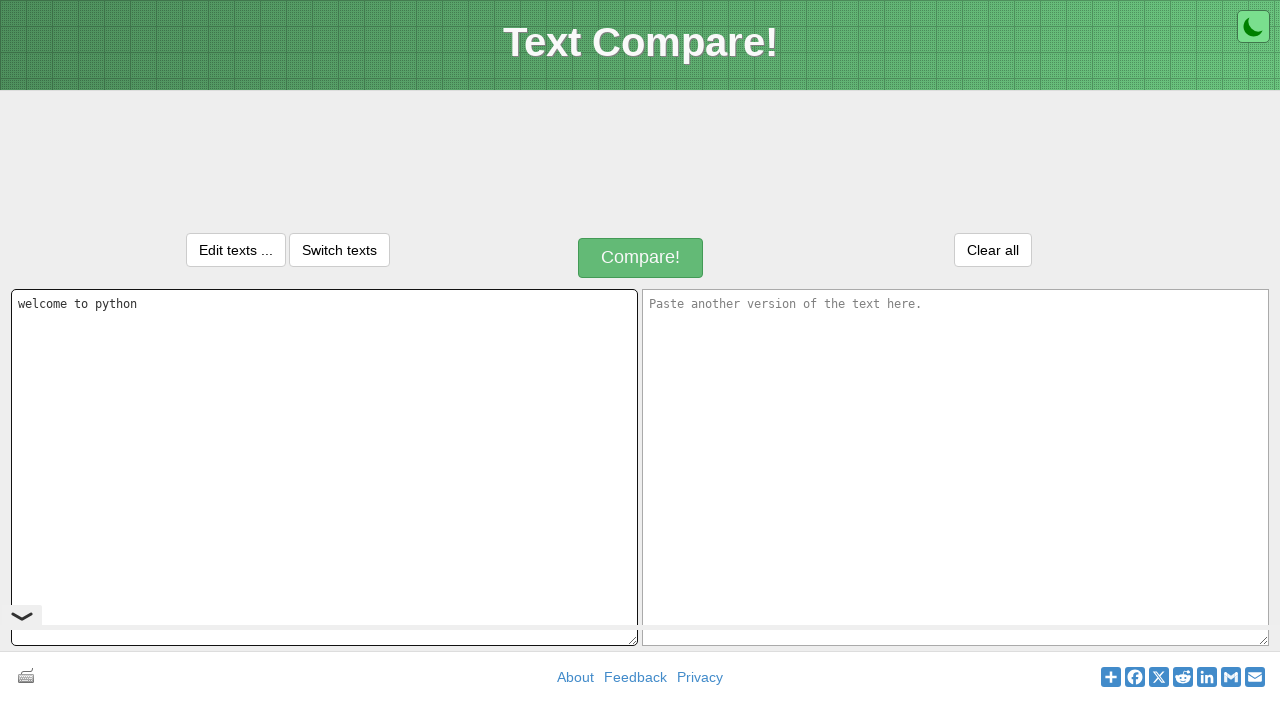

Selected all text in first input field using Ctrl+A
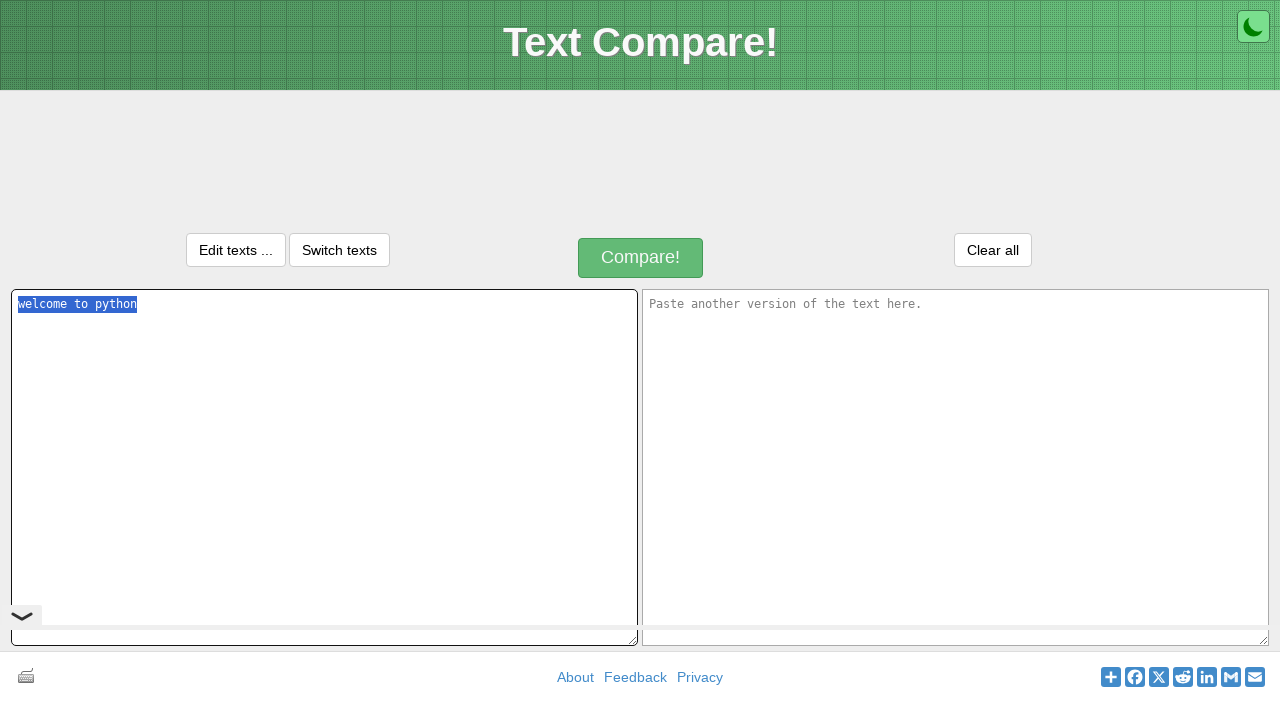

Copied selected text using Ctrl+C
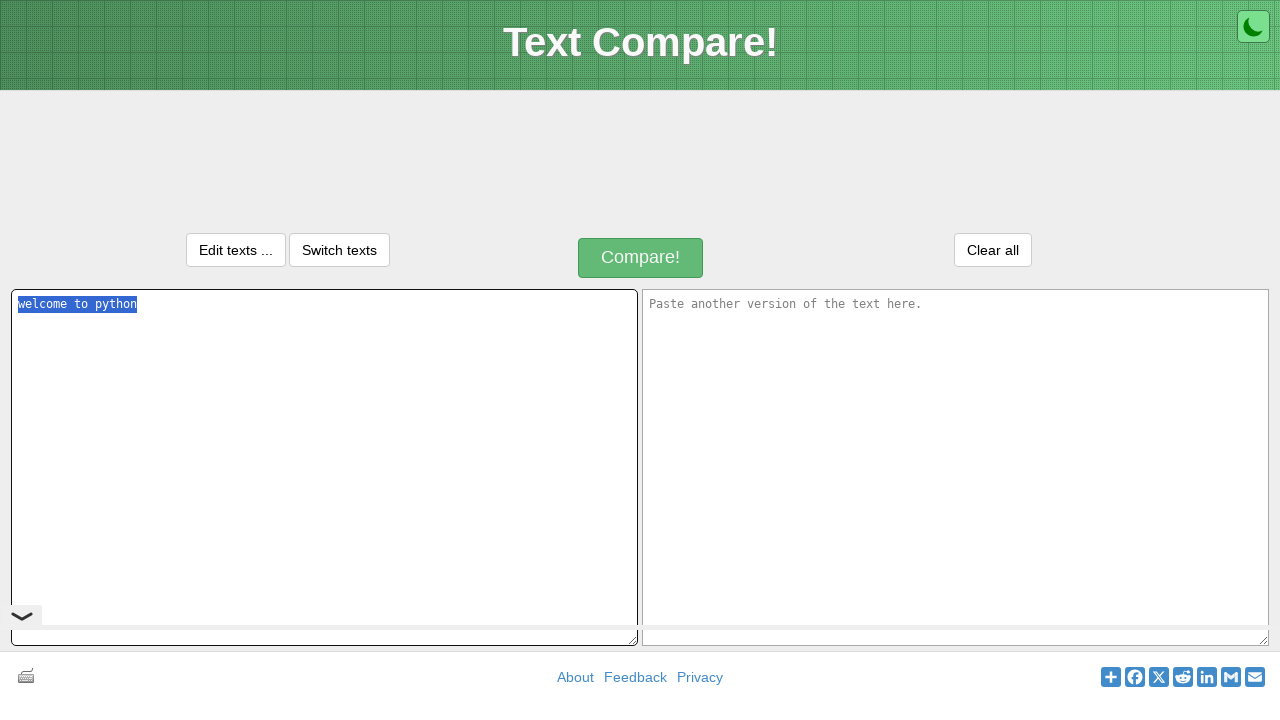

Tabbed to second input field
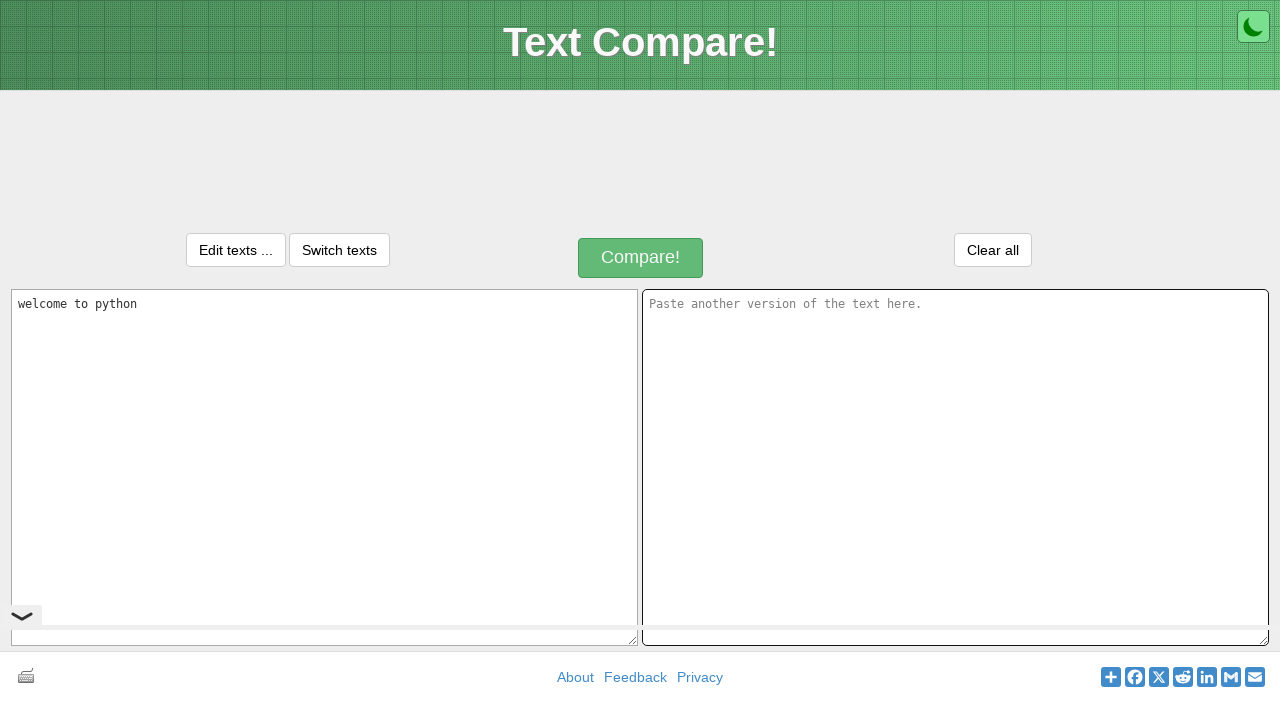

Pasted copied text into second input field using Ctrl+V
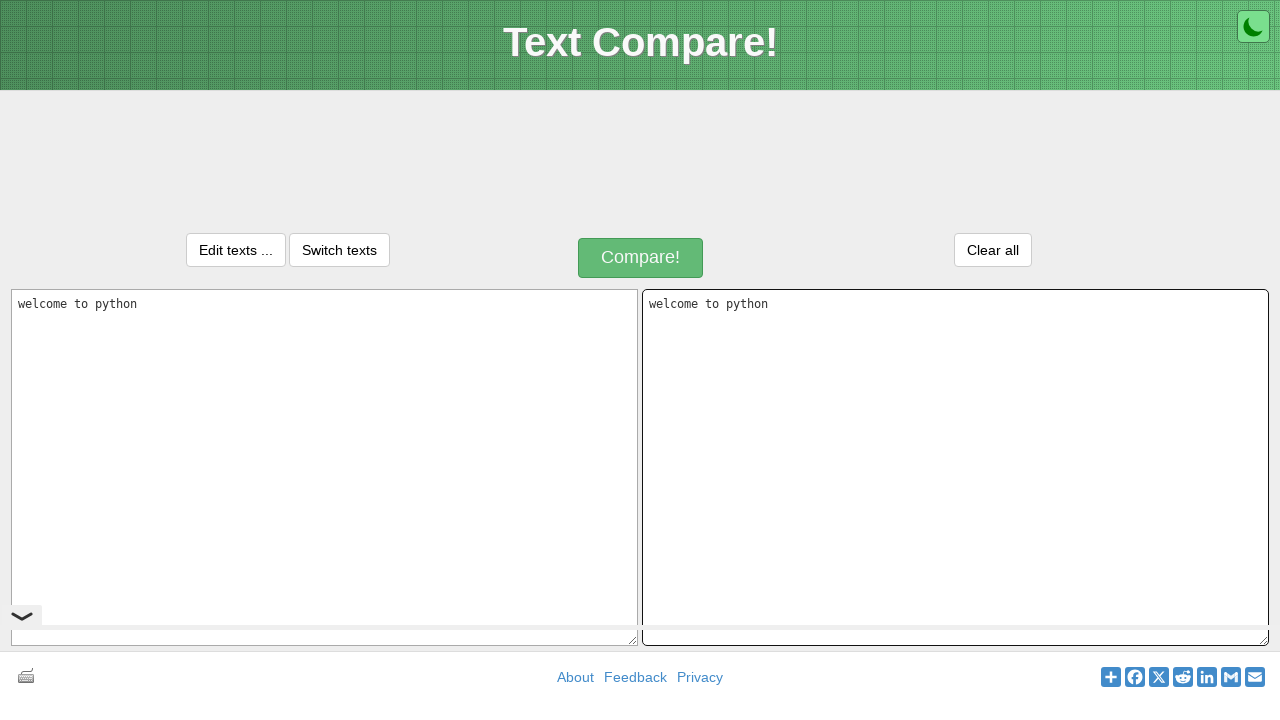

Waited 500ms for paste operation to complete
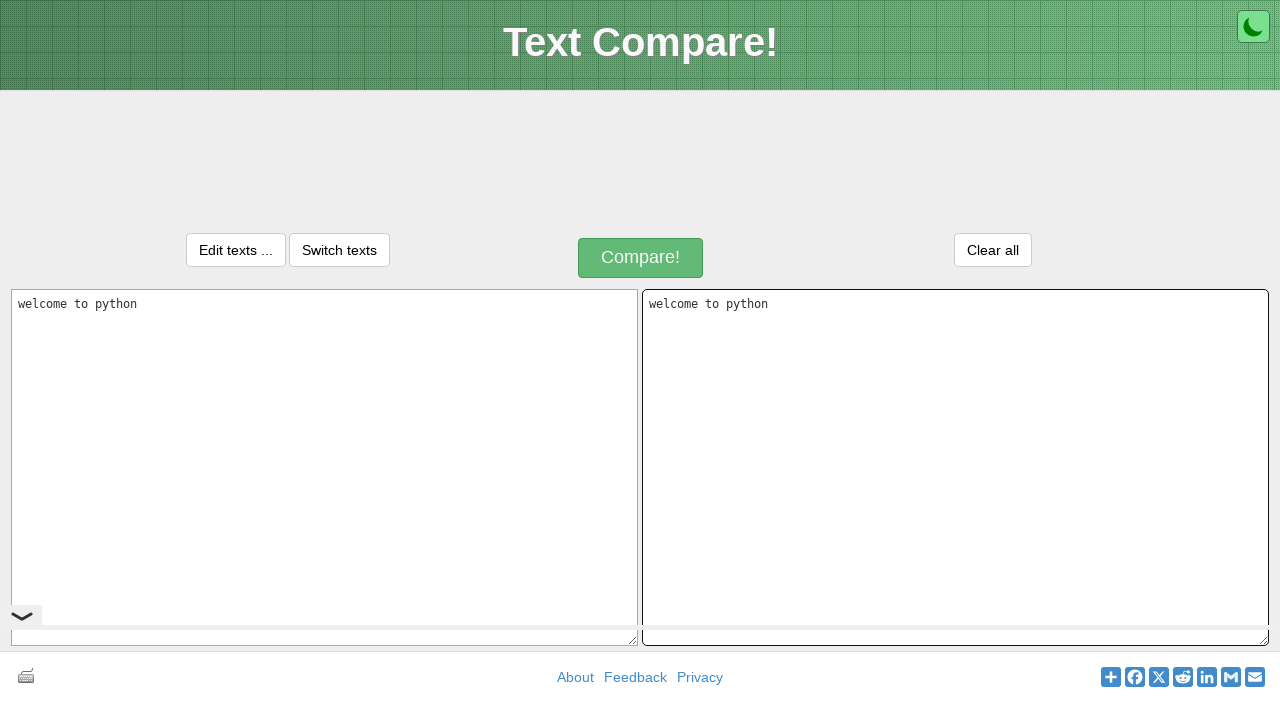

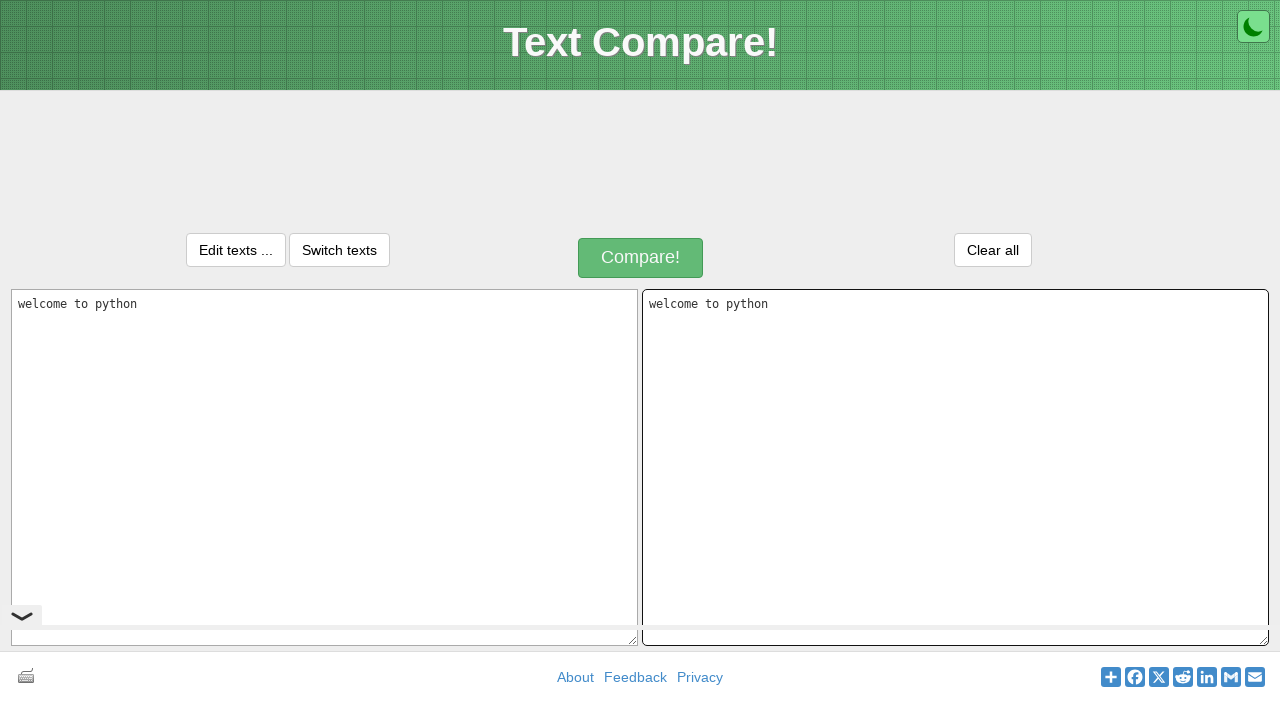